Tests navigation to the privacy page by clicking the privacy button in the header and verifying the URL changes to include /privacy

Starting URL: https://www.shaberi.com/tw

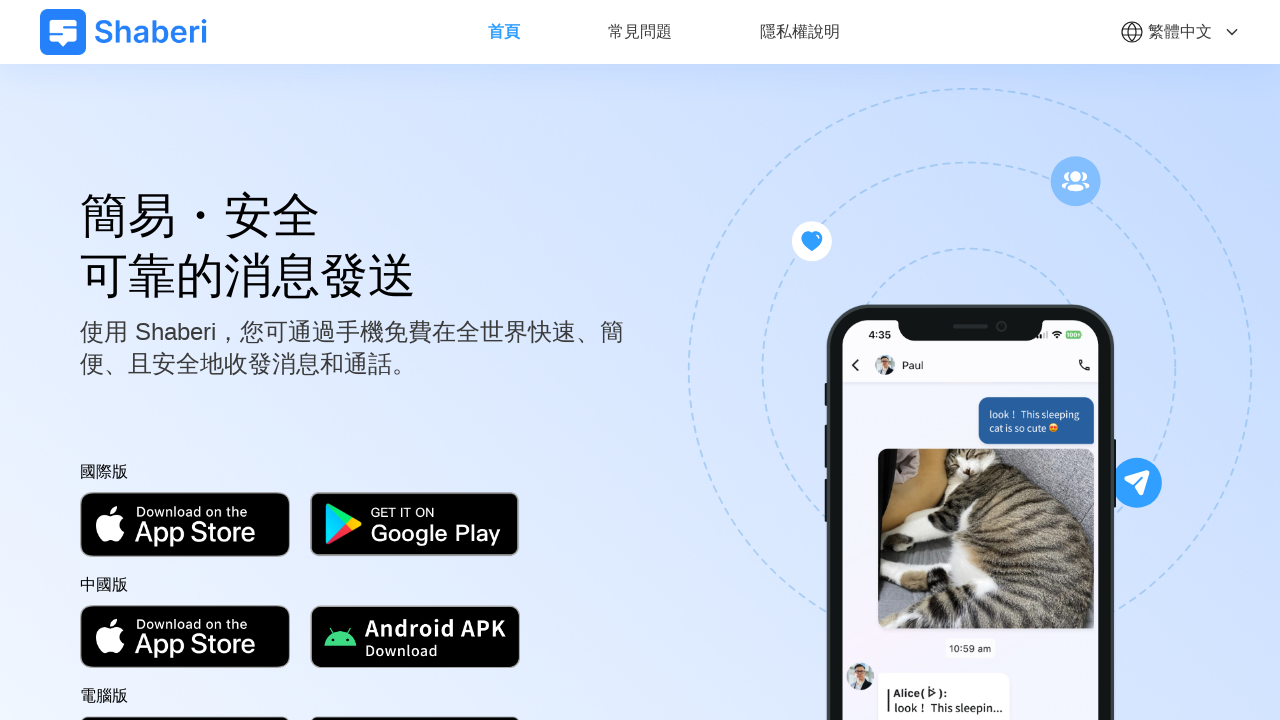

Clicked privacy button in header at (800, 34) on xpath=//*[@id="__layout"]/div/header/div[1]/ul/li[3]/a
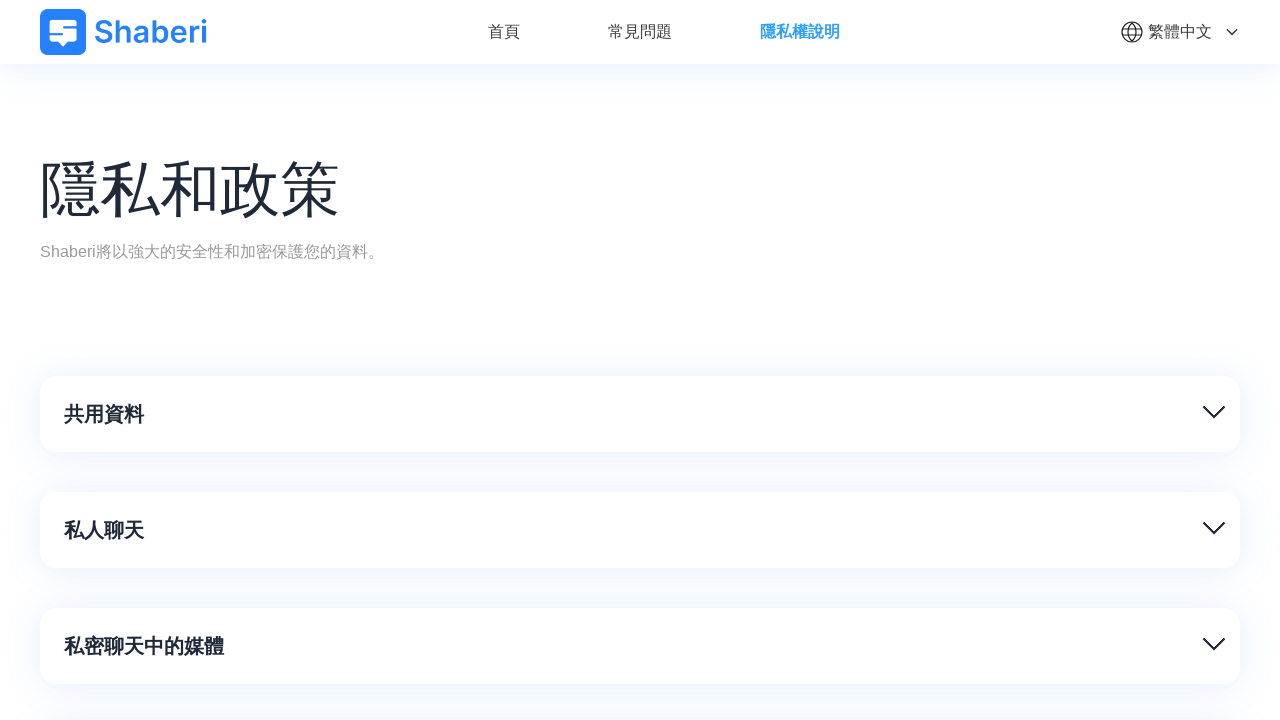

Waited for navigation to privacy page
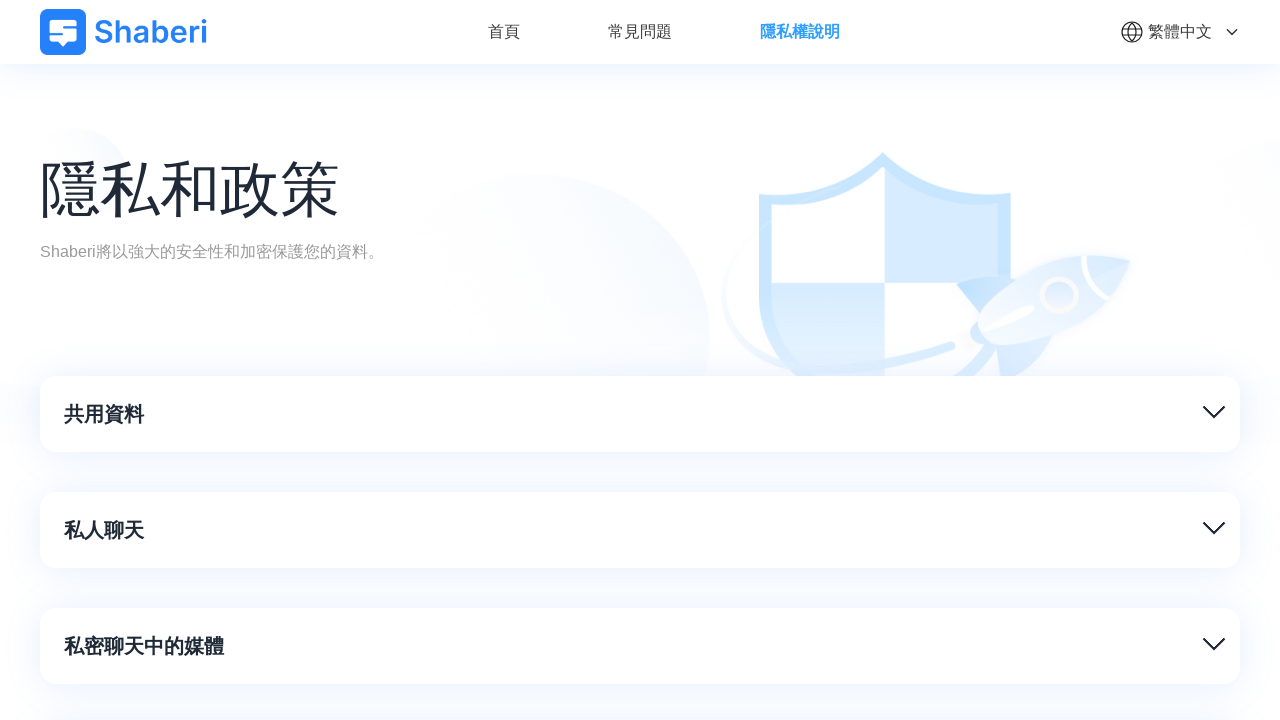

Verified URL contains /privacy
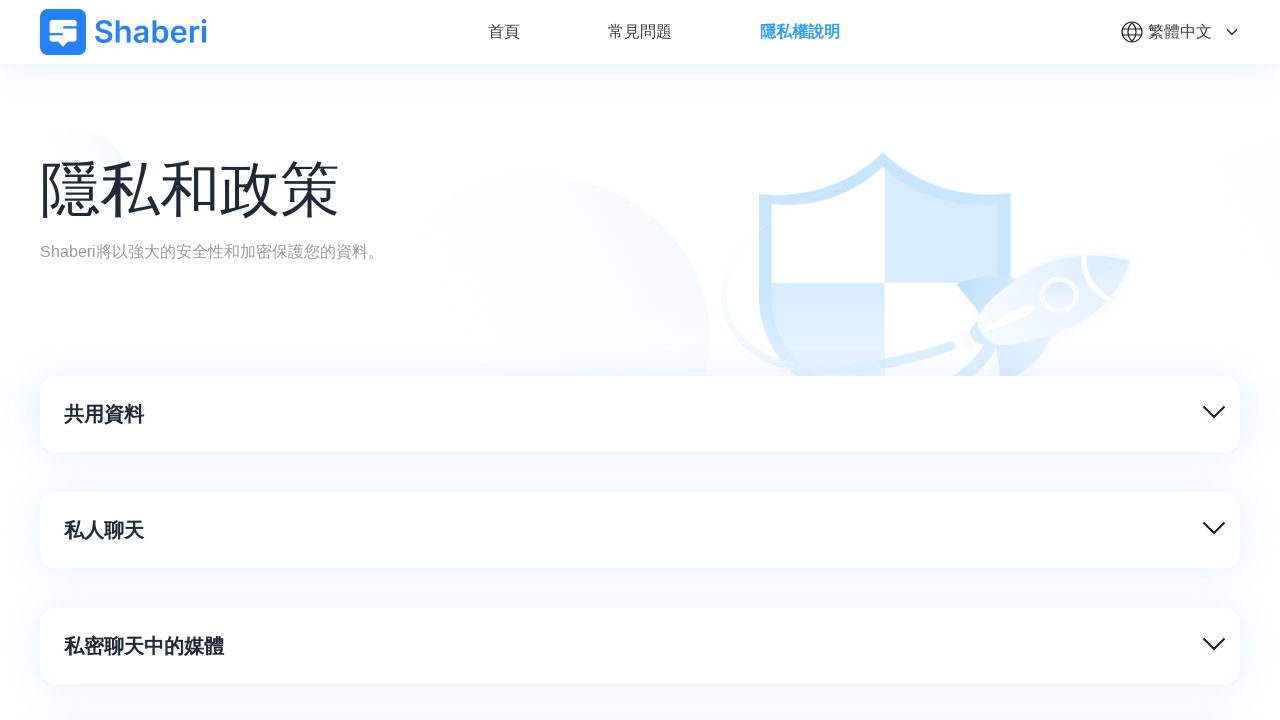

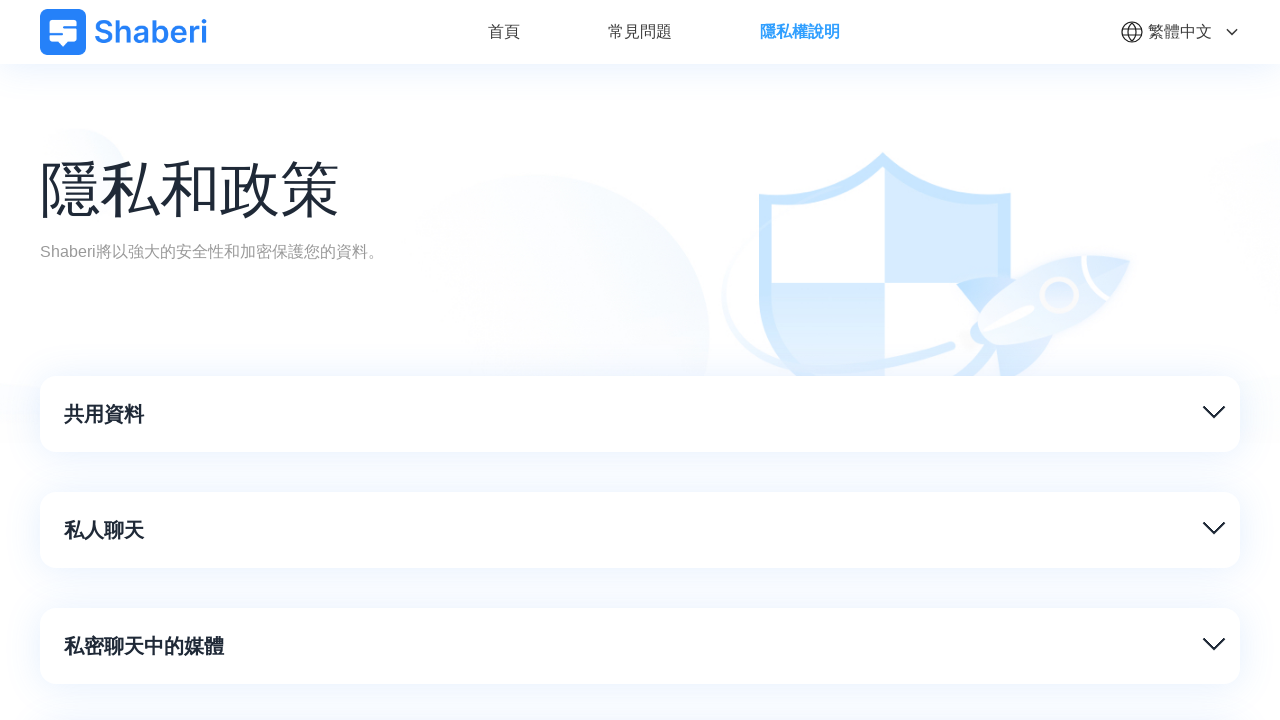